Tests a form submission by filling in first name, last name, and job title fields, then clicking submit and verifying the success message appears.

Starting URL: https://formy-project.herokuapp.com/form

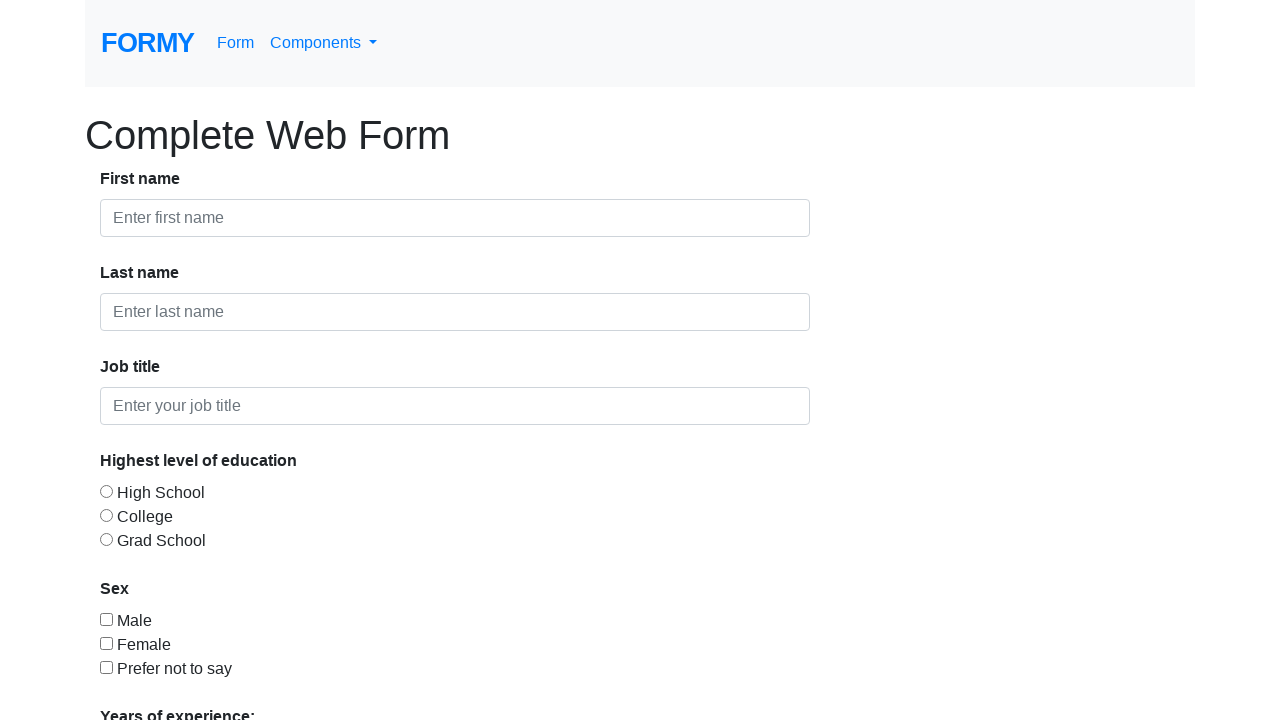

Filled first name field with 'Andy' on #first-name
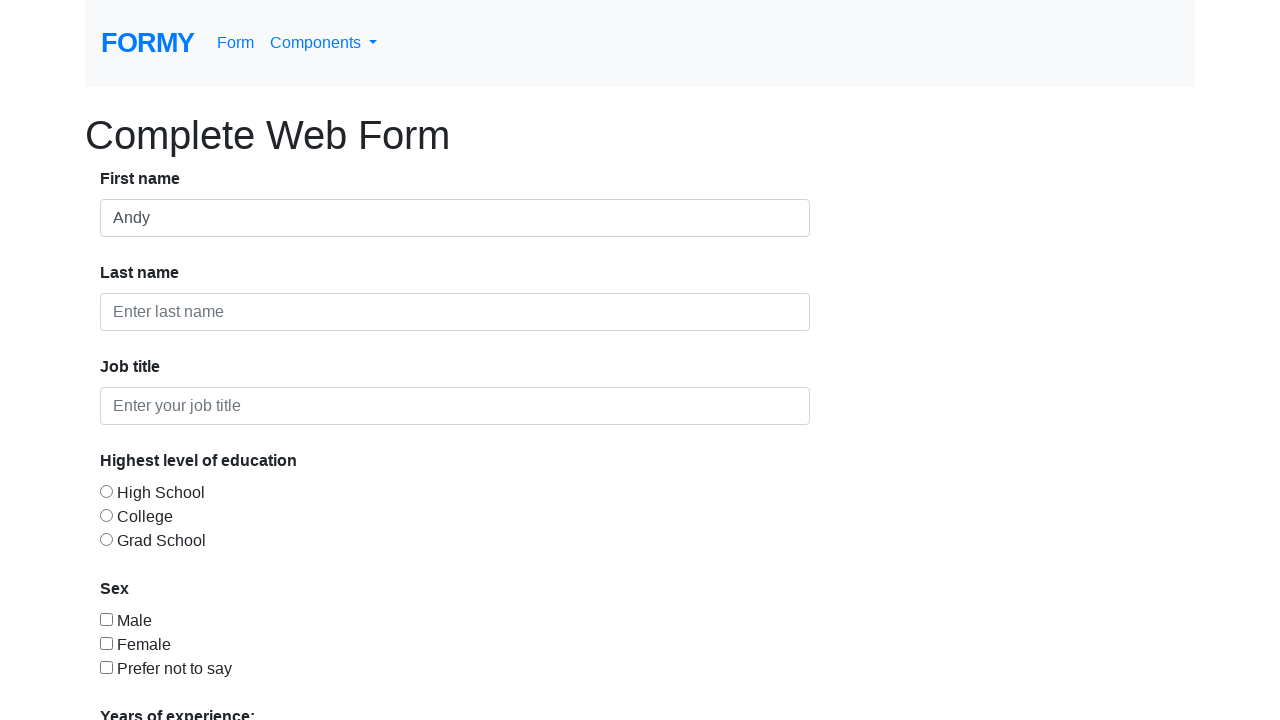

Filled last name field with 'Sinpetrean' on #last-name
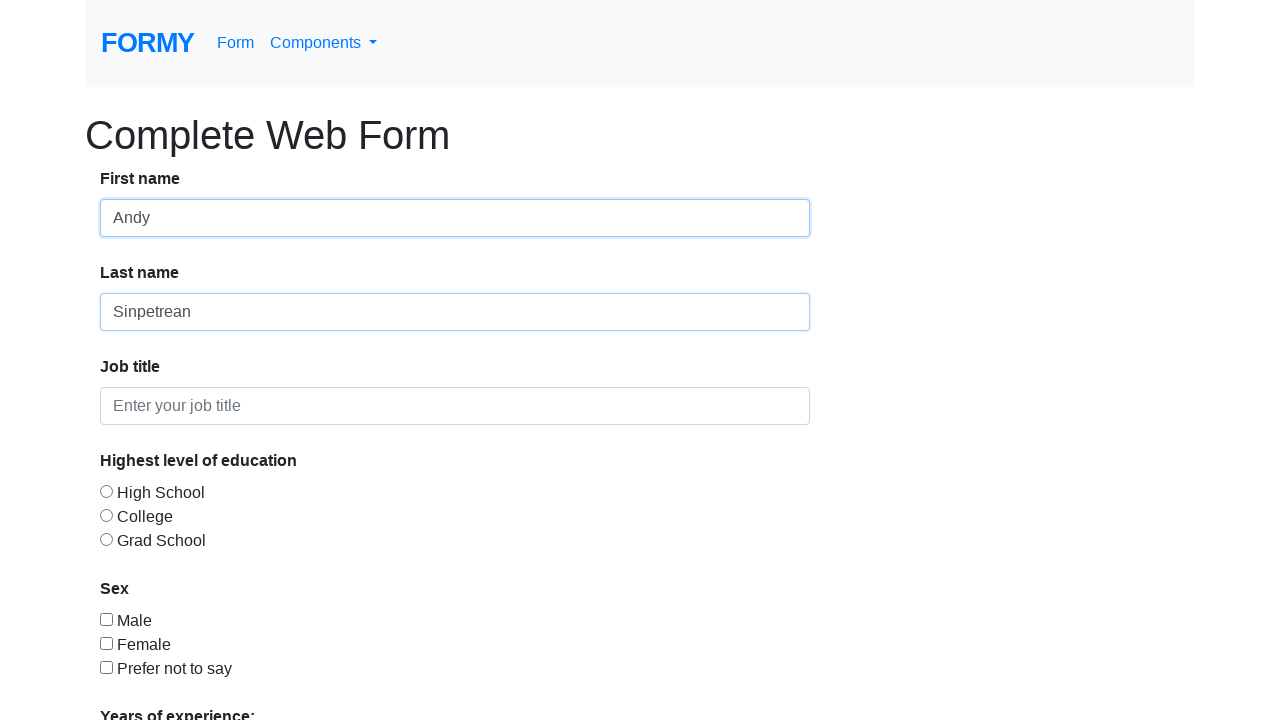

Filled job title field with 'Inginer' on #job-title
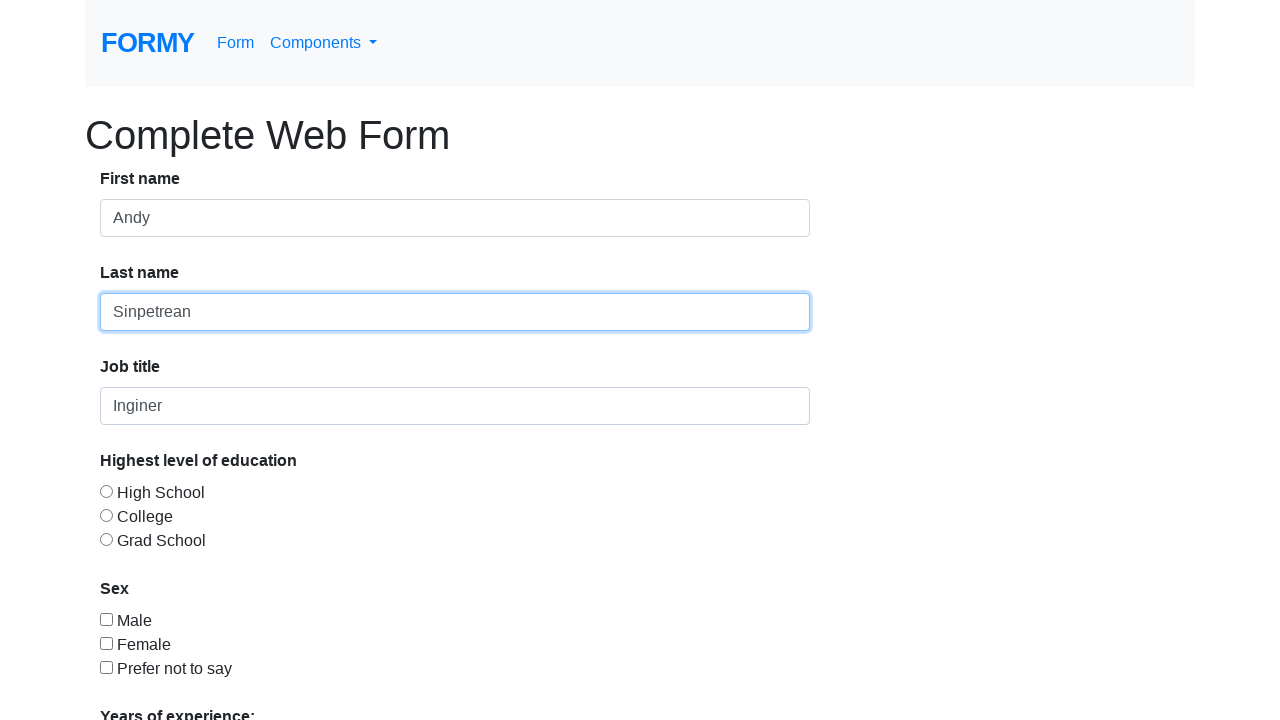

Clicked Submit button at (148, 680) on text=Submit
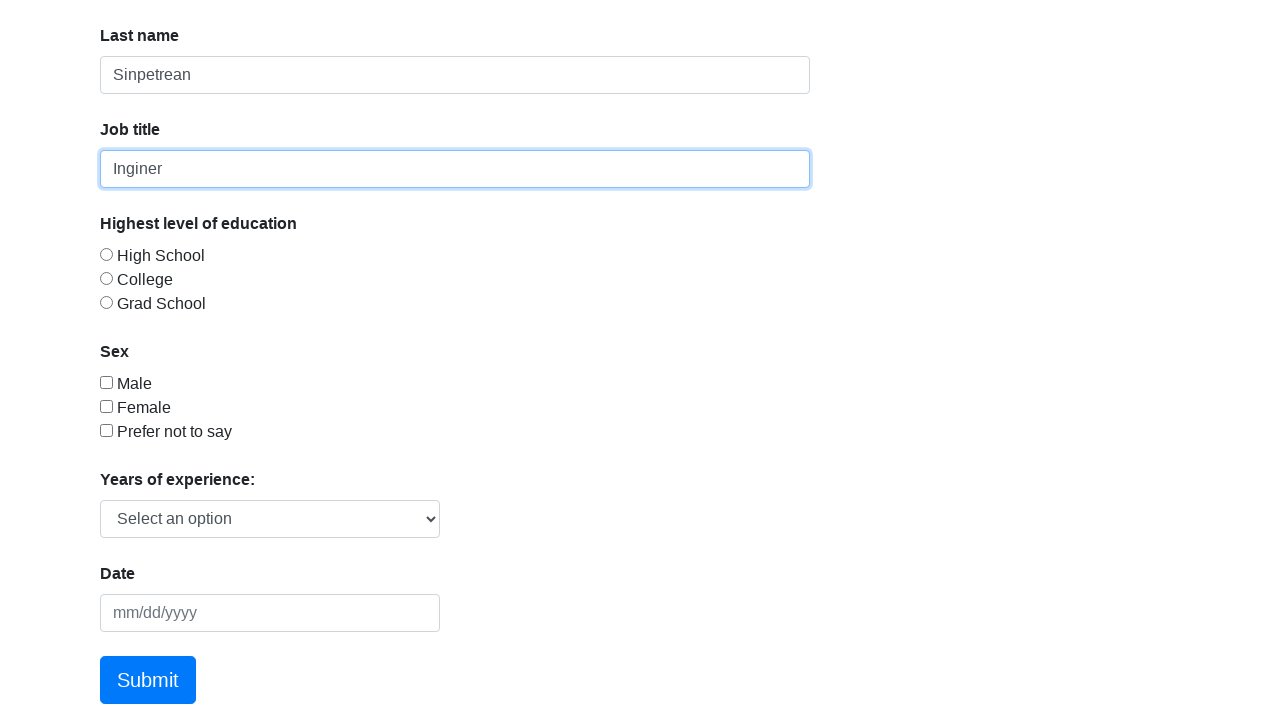

Waited for thank you message heading to appear
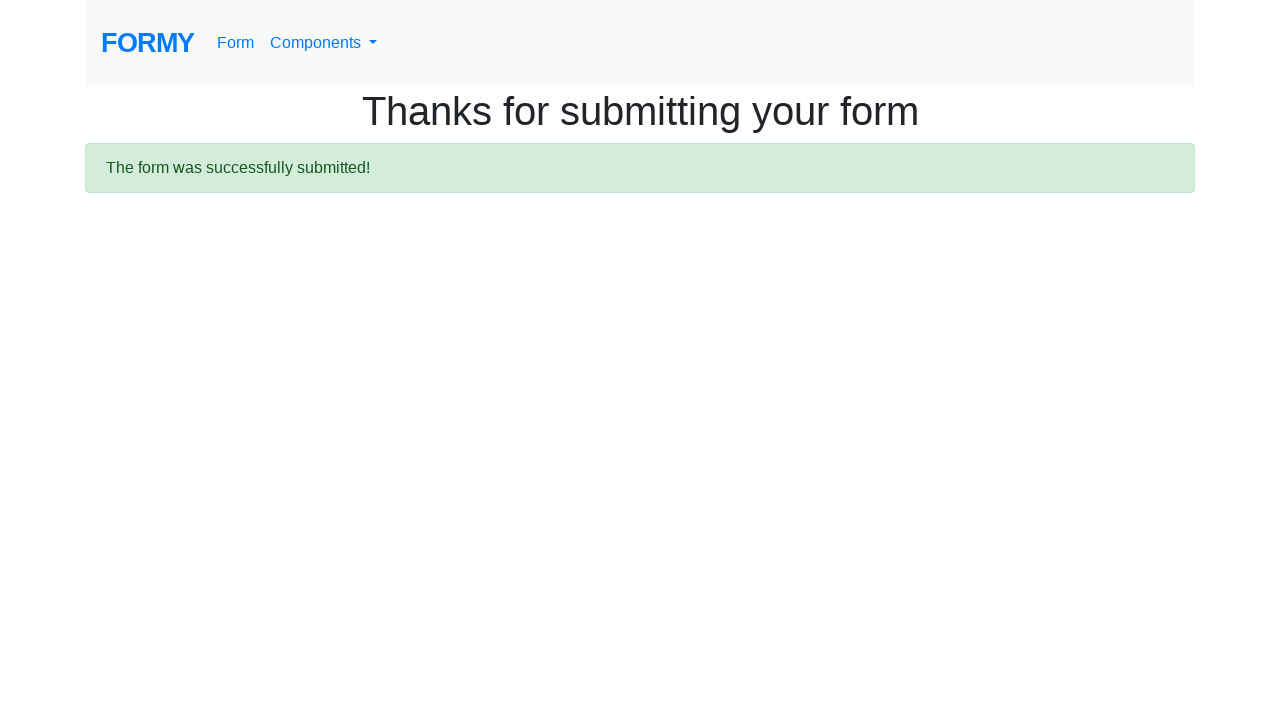

Retrieved thank you message text content
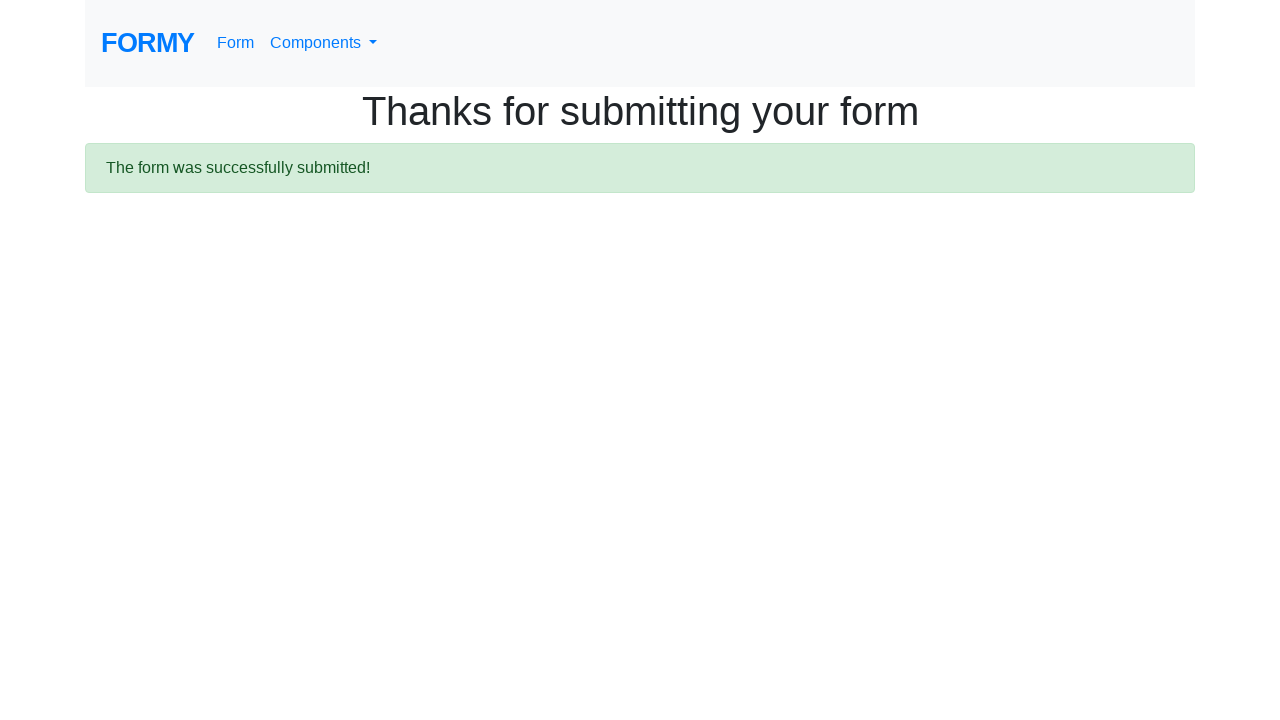

Verified thank you message equals 'Thanks for submitting your form'
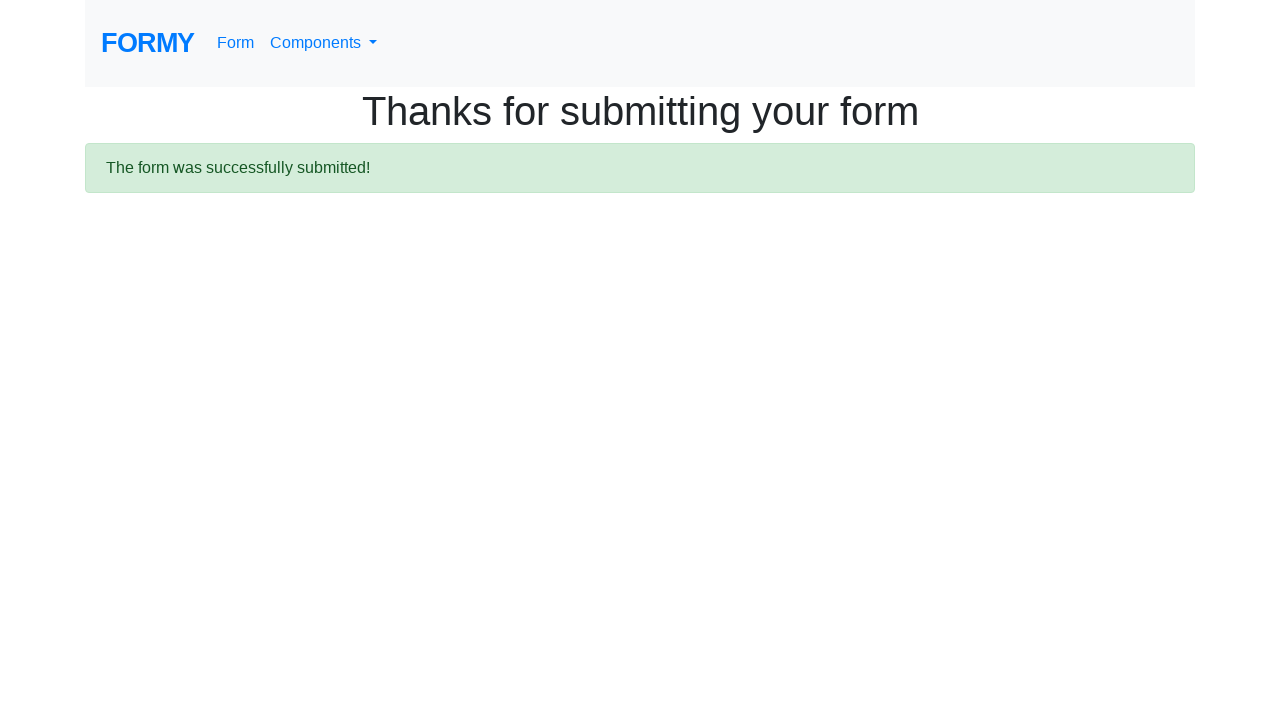

Retrieved success alert message text content
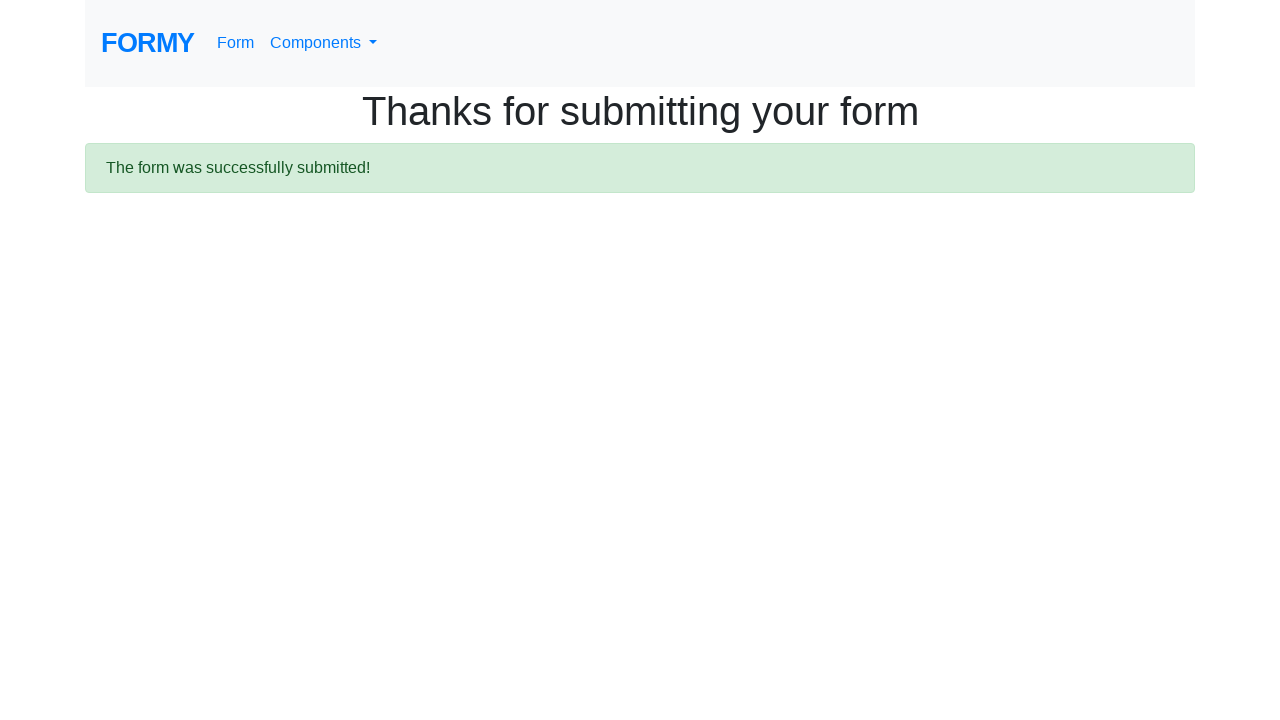

Verified success message contains 'The form was successfully submitted!'
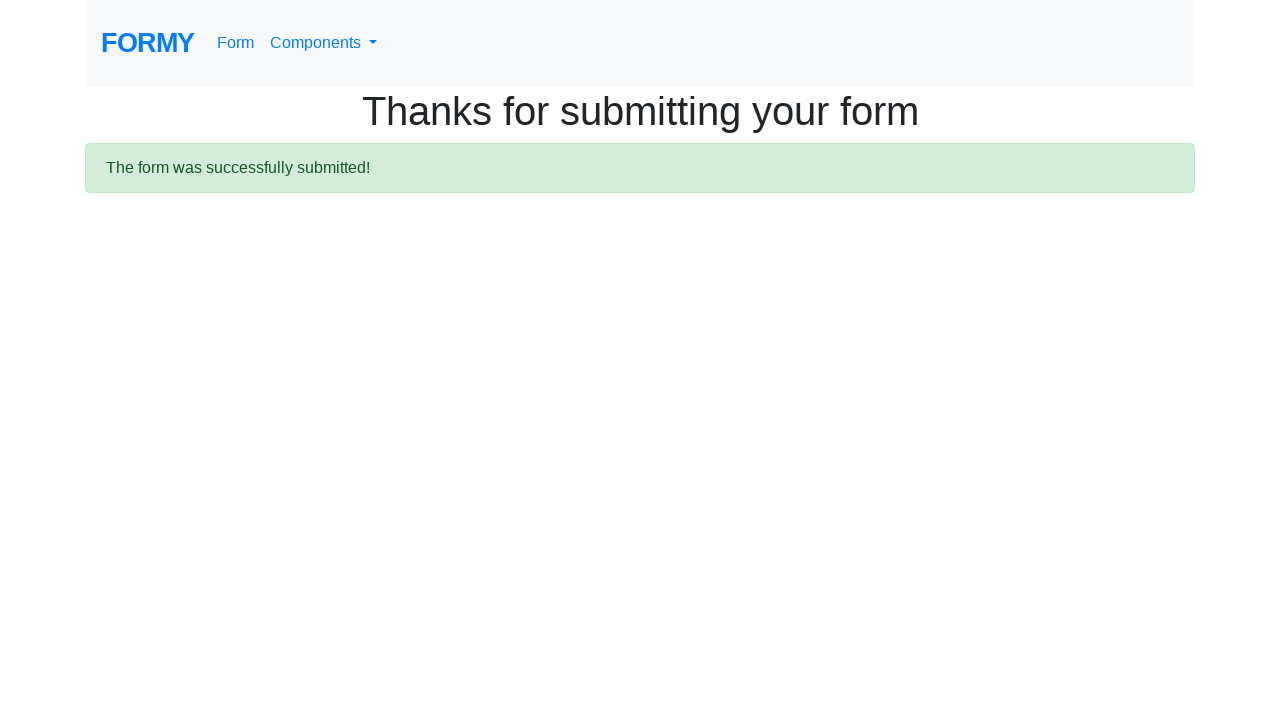

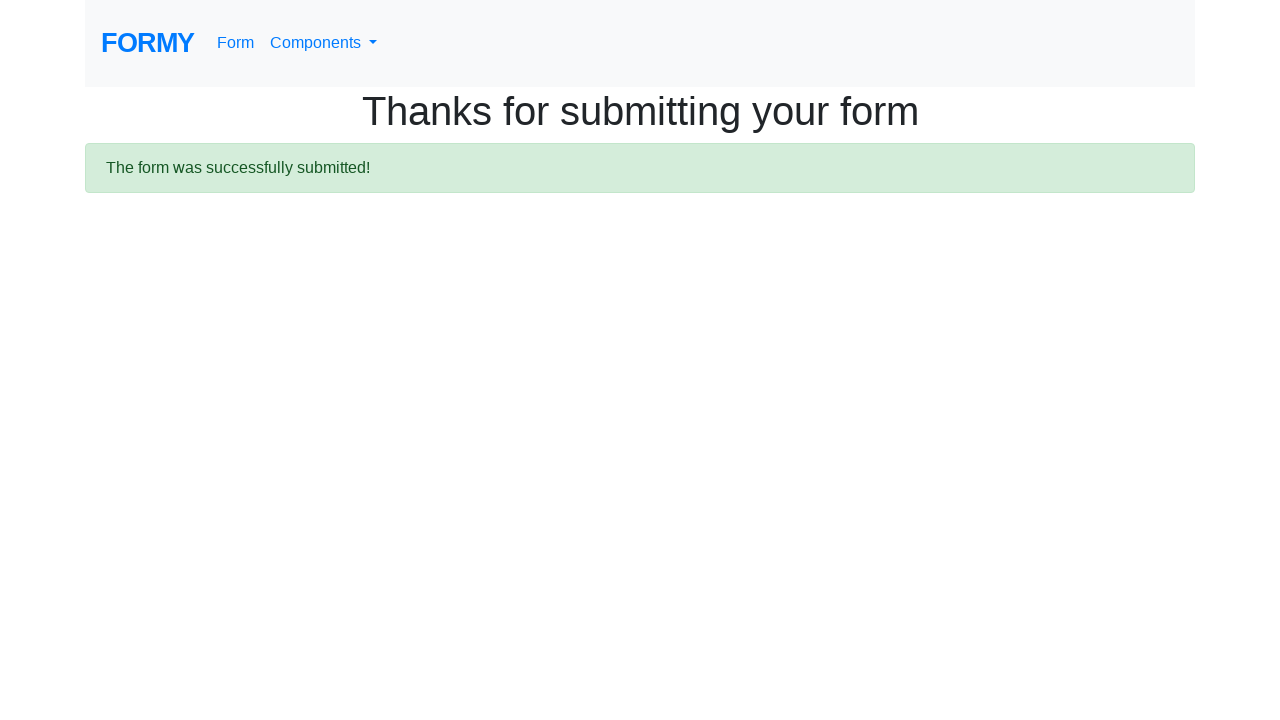